Tests date and time picker functionality by opening the picker and selecting a time slot from the time list.

Starting URL: https://demoqa.com/date-picker

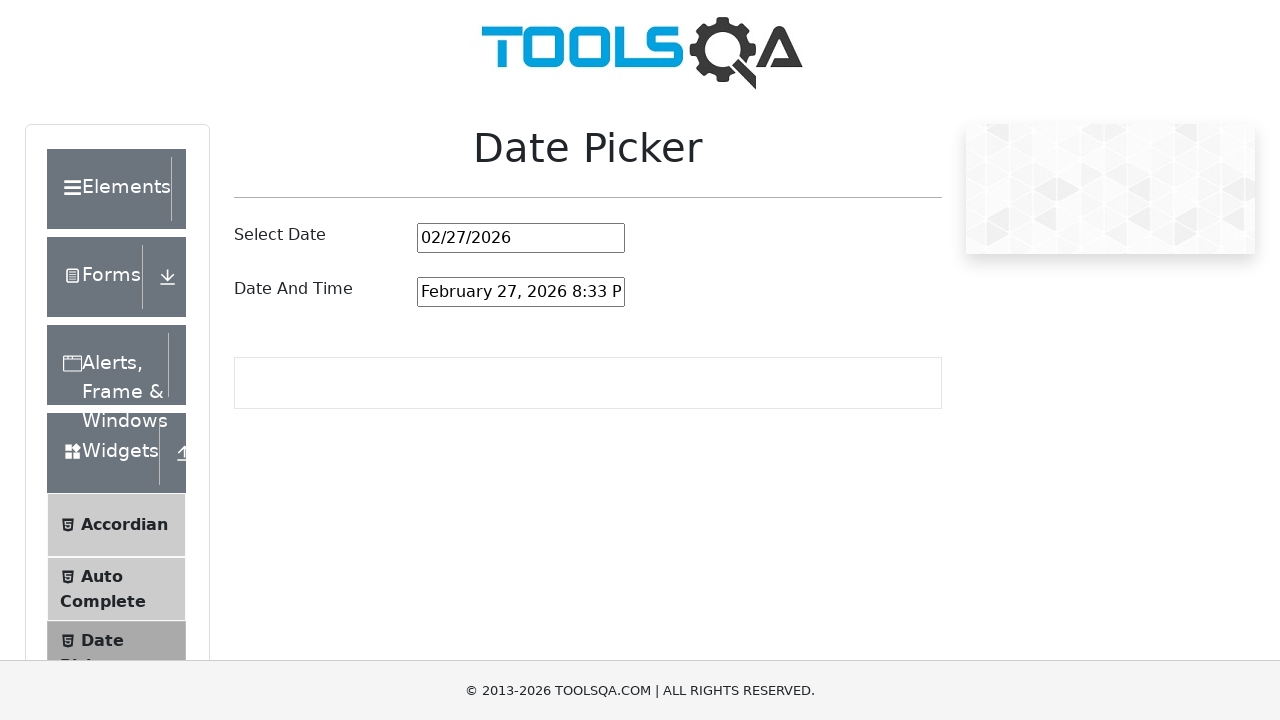

Clicked on the date and time picker input to open it at (521, 292) on #dateAndTimePickerInput
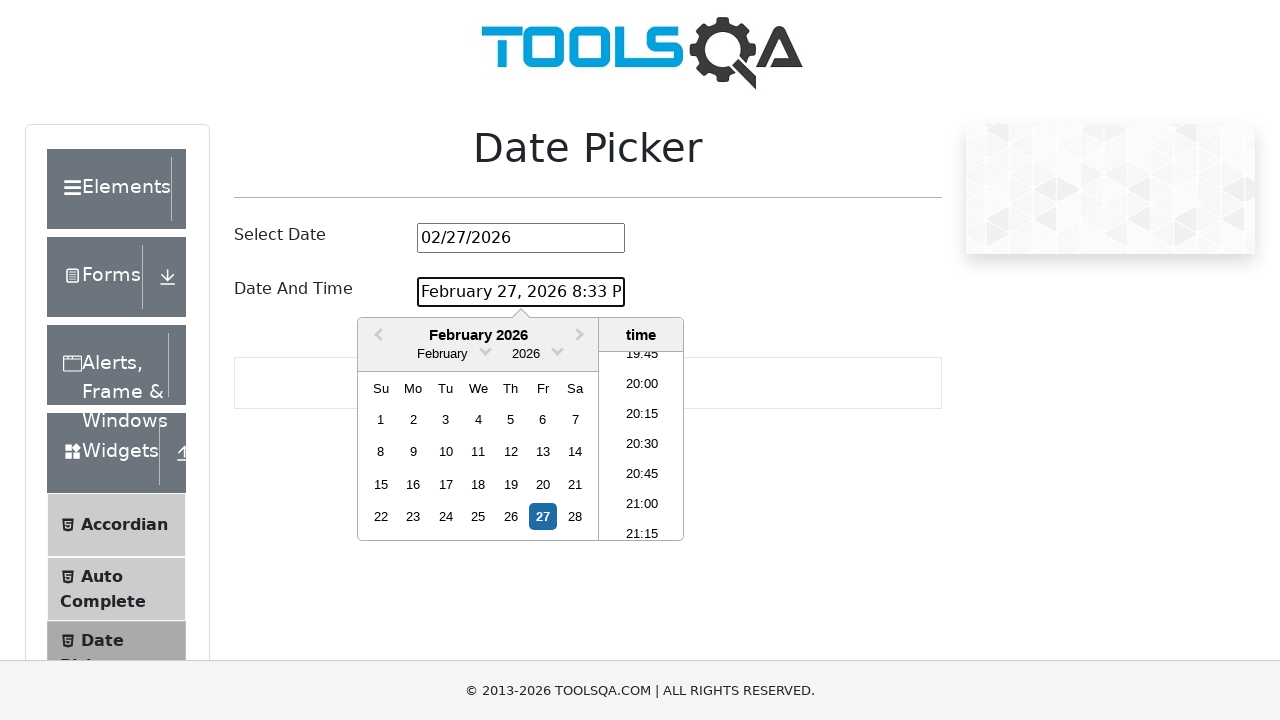

Selected the 4th time option (index 3) from the time list at (642, 446) on .react-datepicker__time-list-item >> nth=3
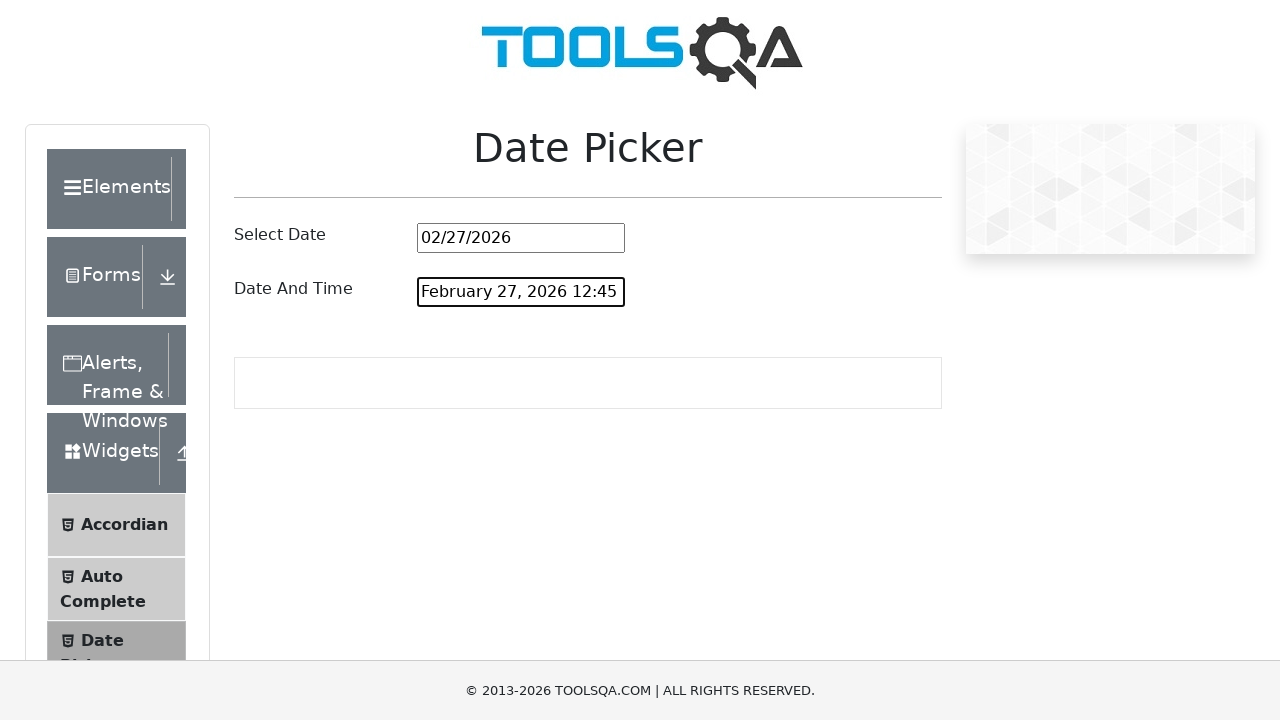

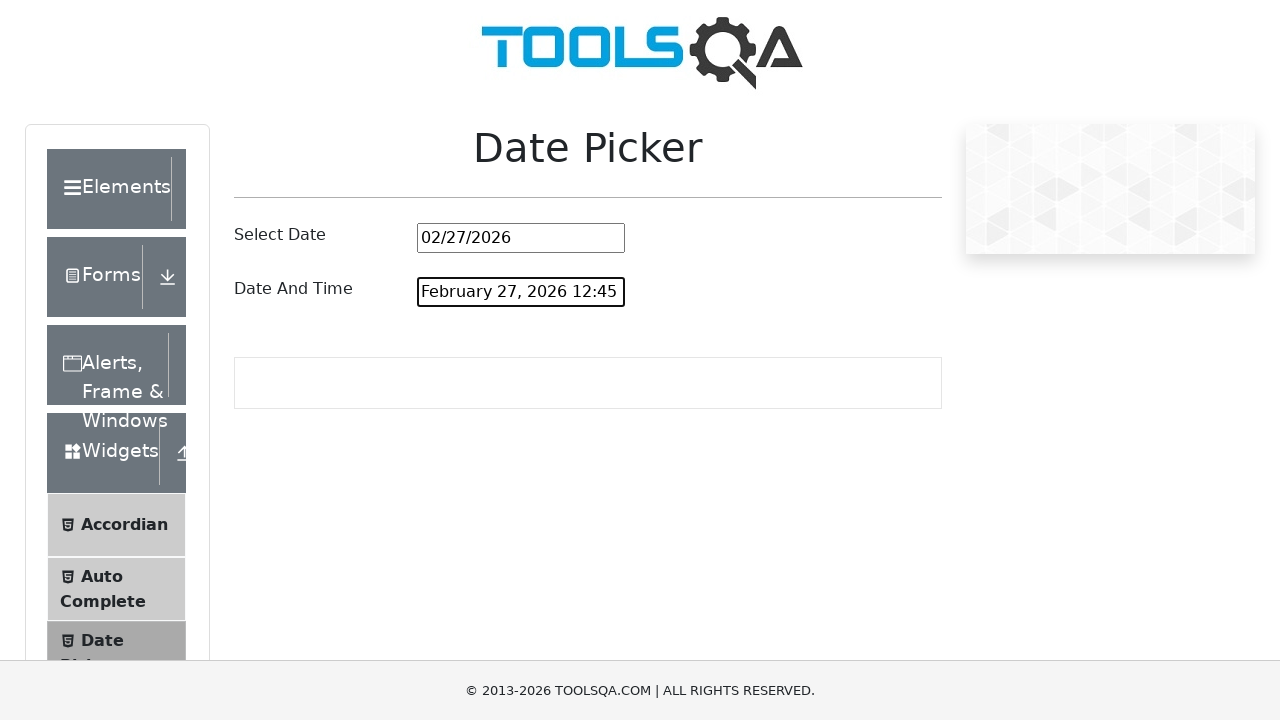